Fills the Full Name input field, clicks submit, and verifies the output displays the entered name

Starting URL: https://demoqa.com/text-box

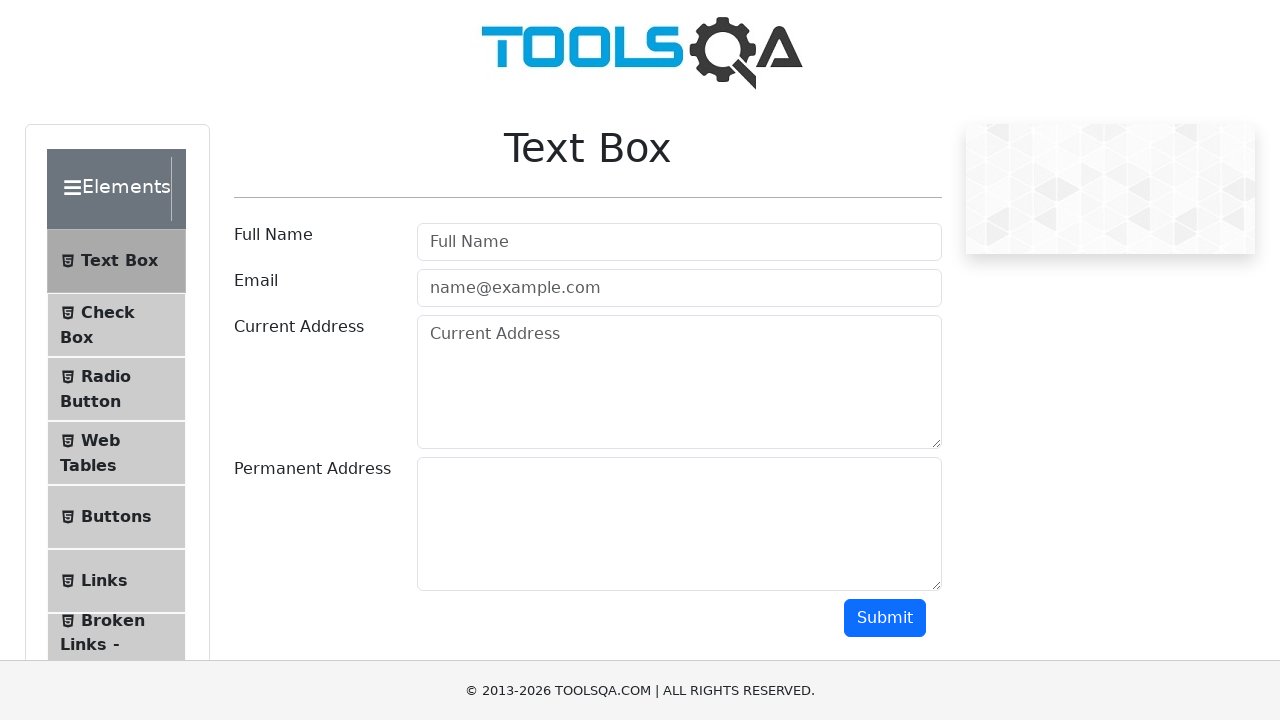

Filled Full Name input field with 'Test Name 123' on internal:attr=[placeholder="Full Name"i]
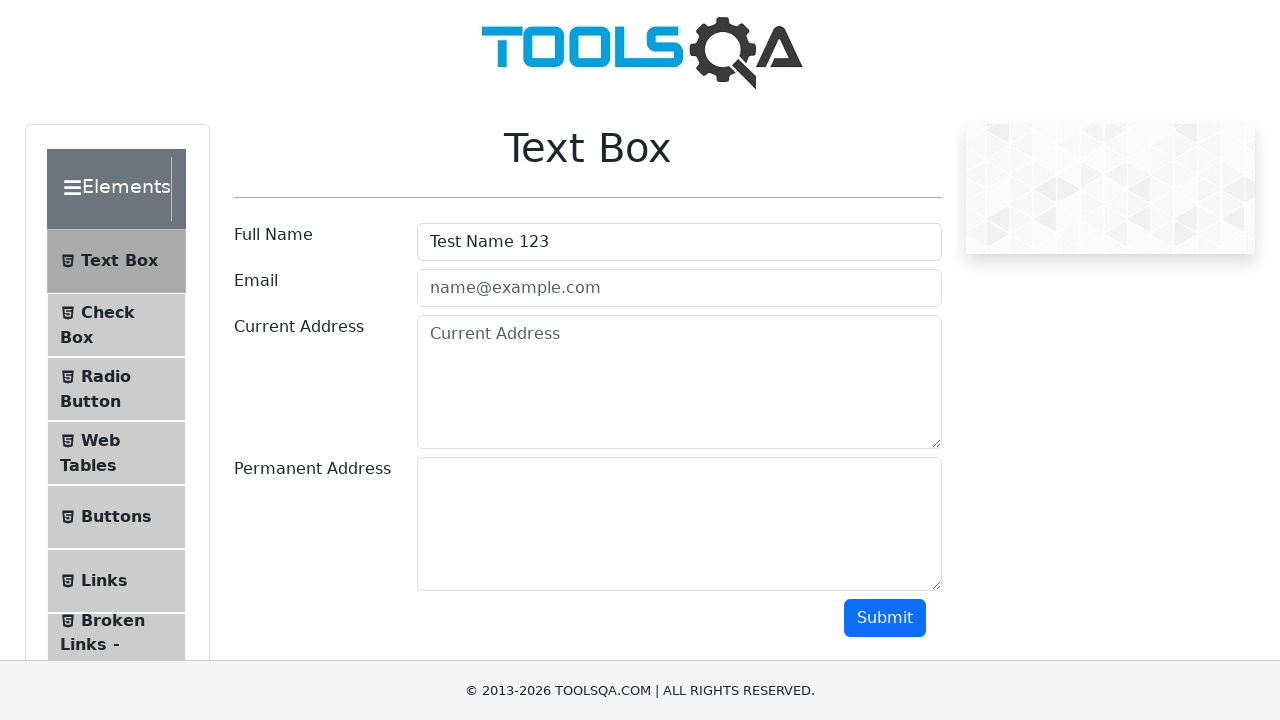

Clicked Submit button at (885, 618) on internal:role=button[name="Submit"i]
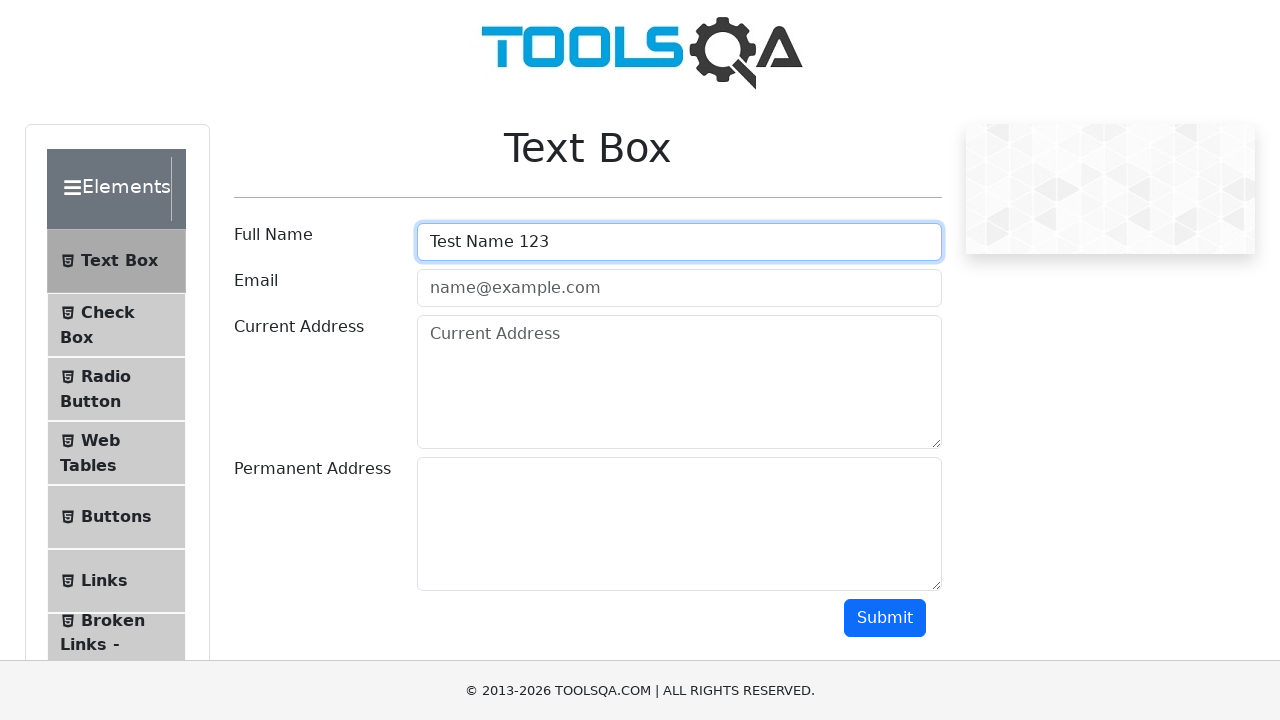

Located output text element
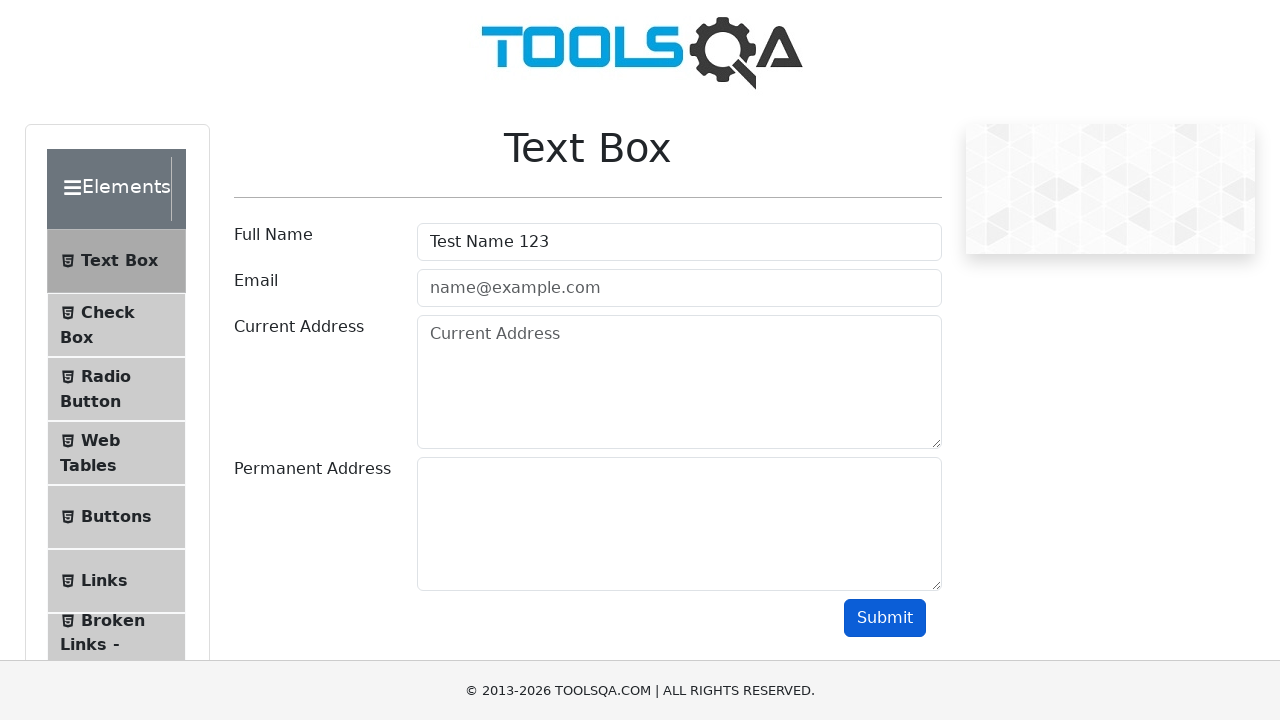

Verified output displays 'Name:Test Name 123' as expected
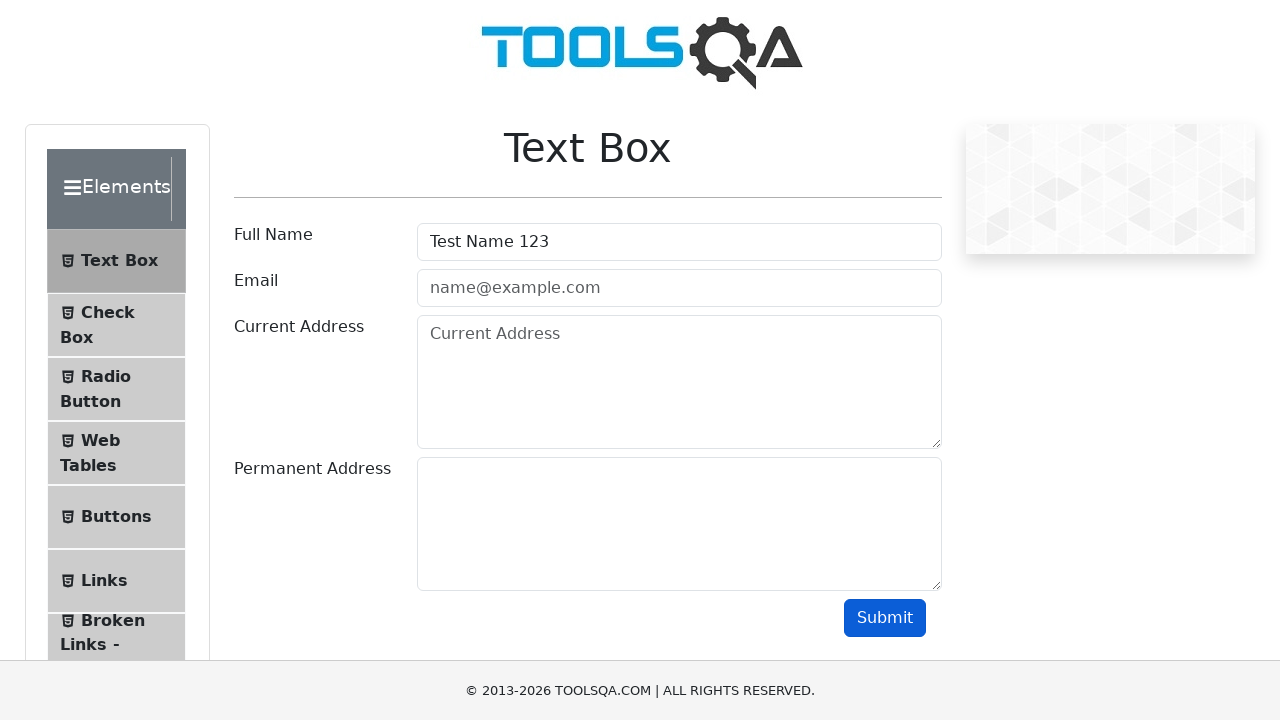

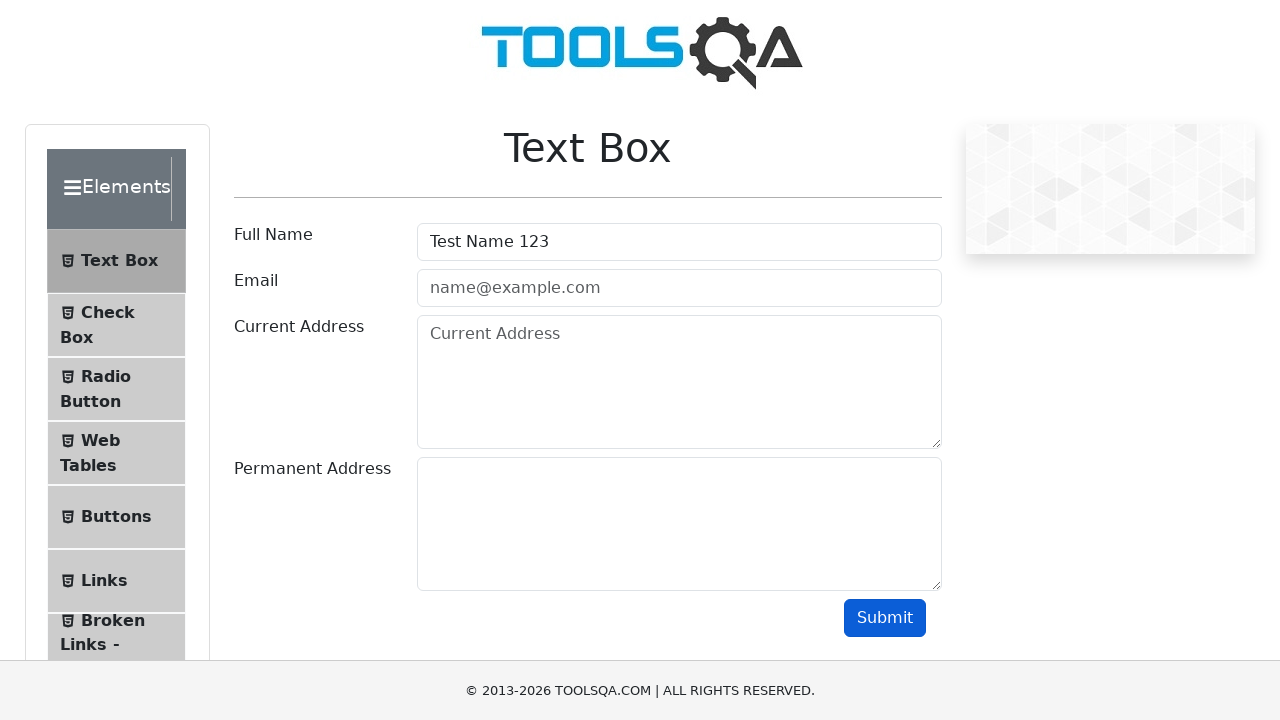